Tests the green loading functionality using implicit waits, clicking the start button and verifying loading and success states

Starting URL: https://kristinek.github.io/site/examples/loading_color

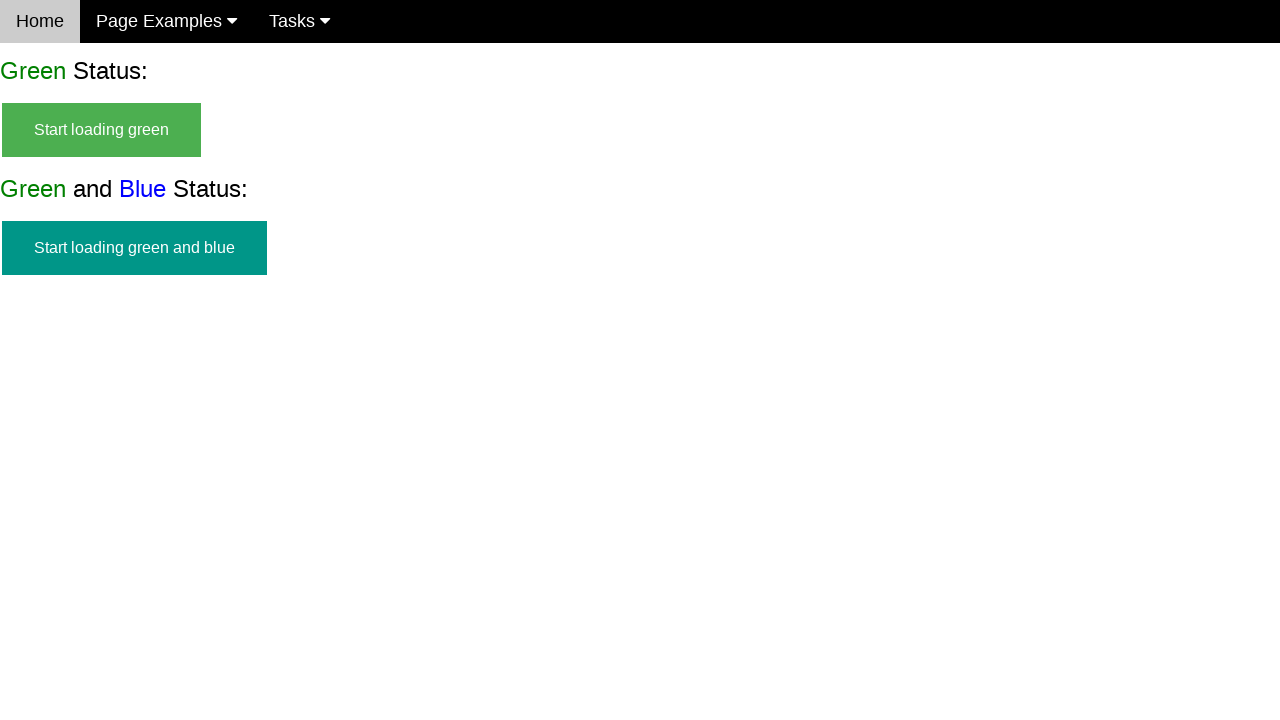

Clicked the start green loading button at (102, 130) on #start_green
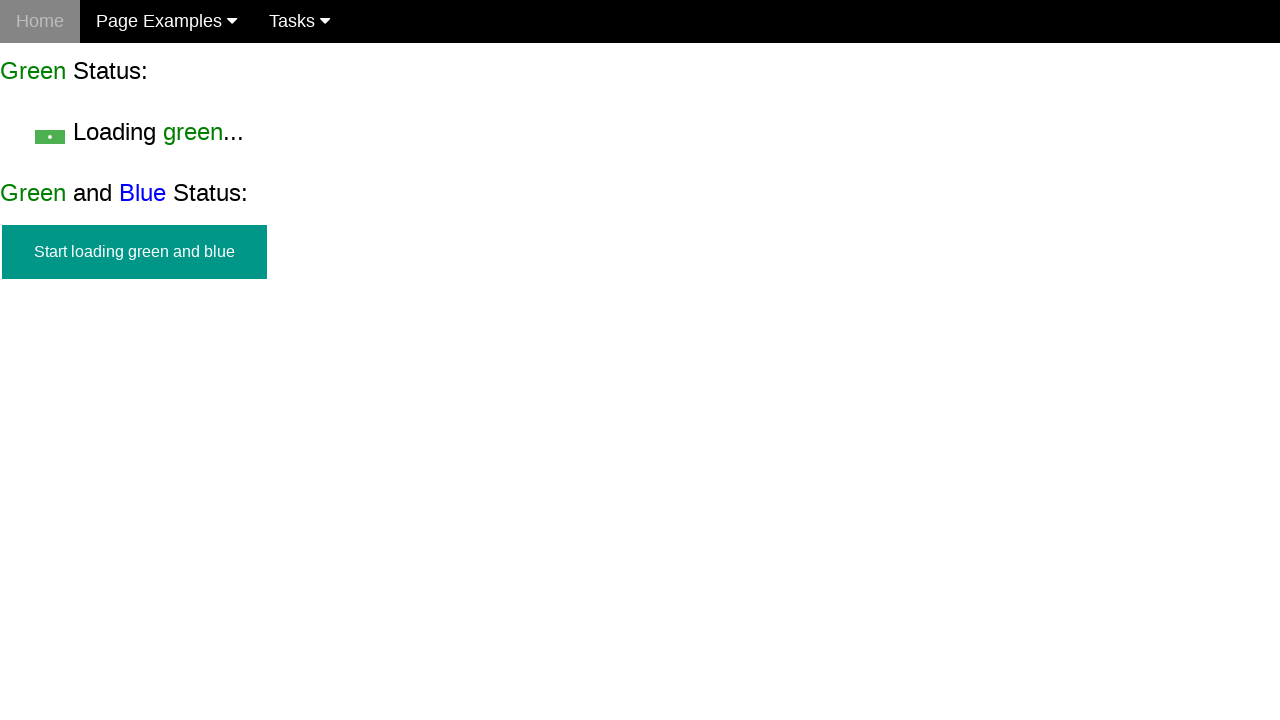

Waited 2 seconds for loading state to appear
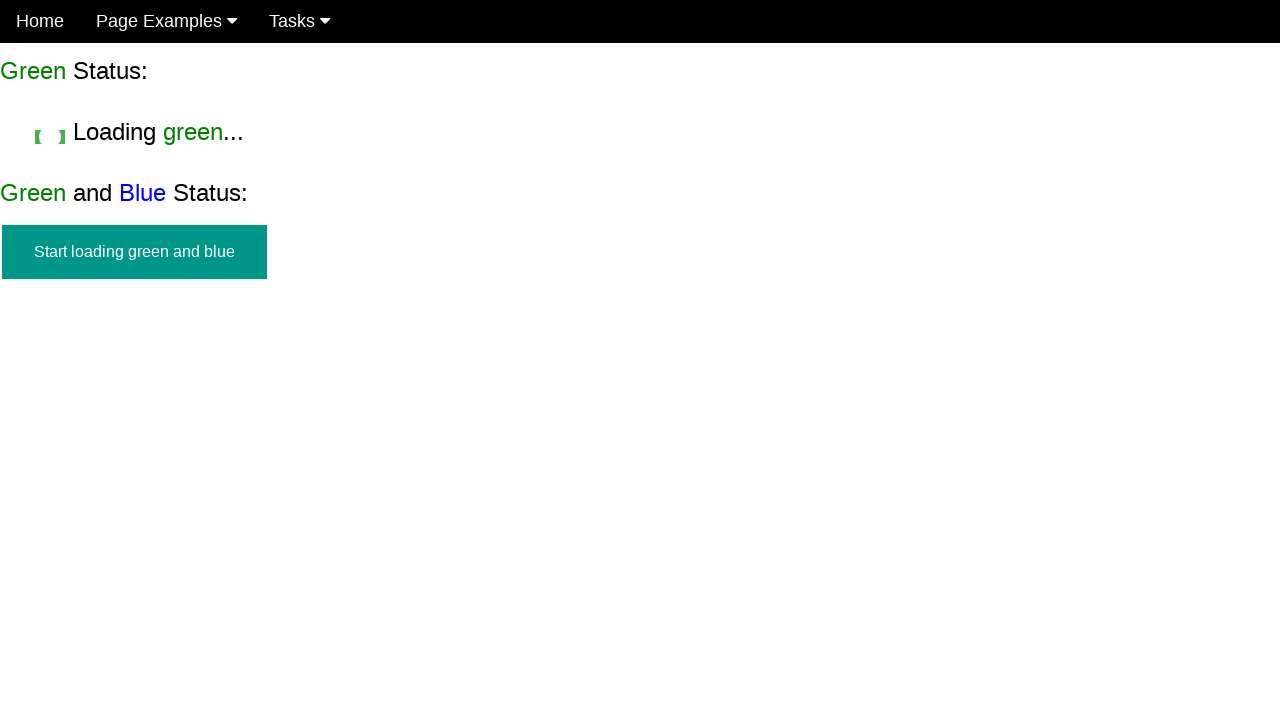

Verified start green button is hidden
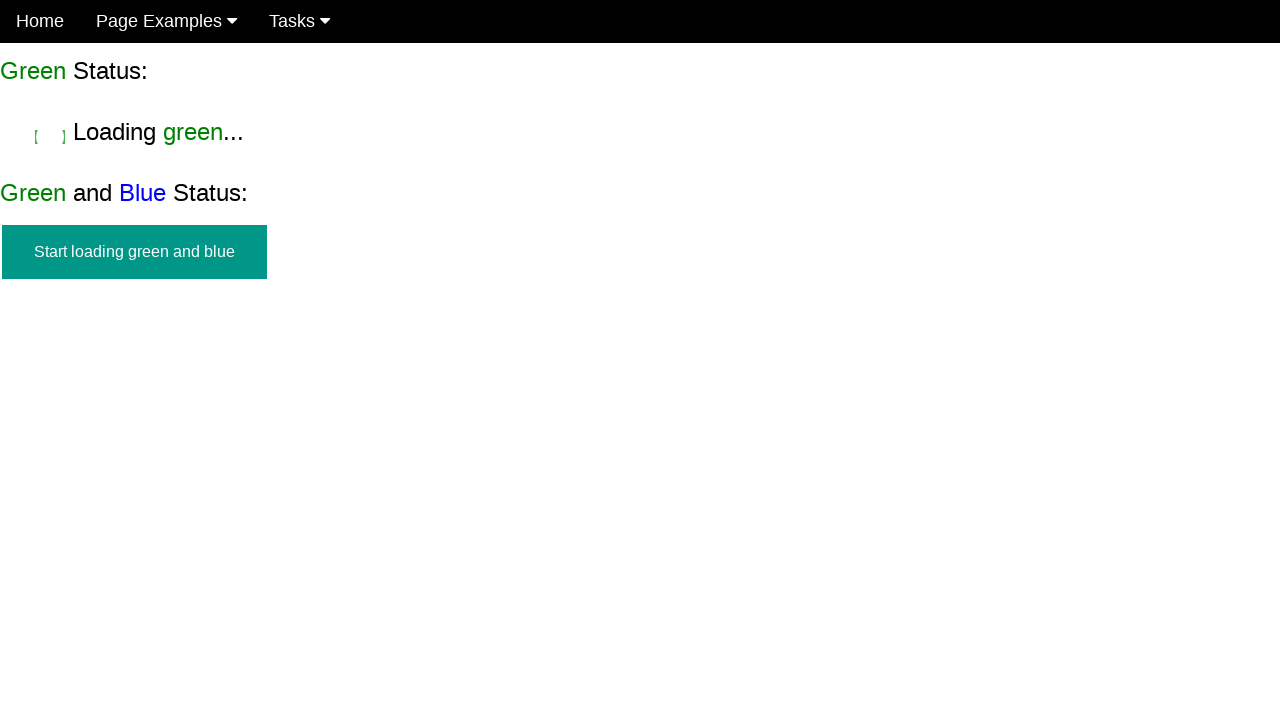

Verified loading text is visible
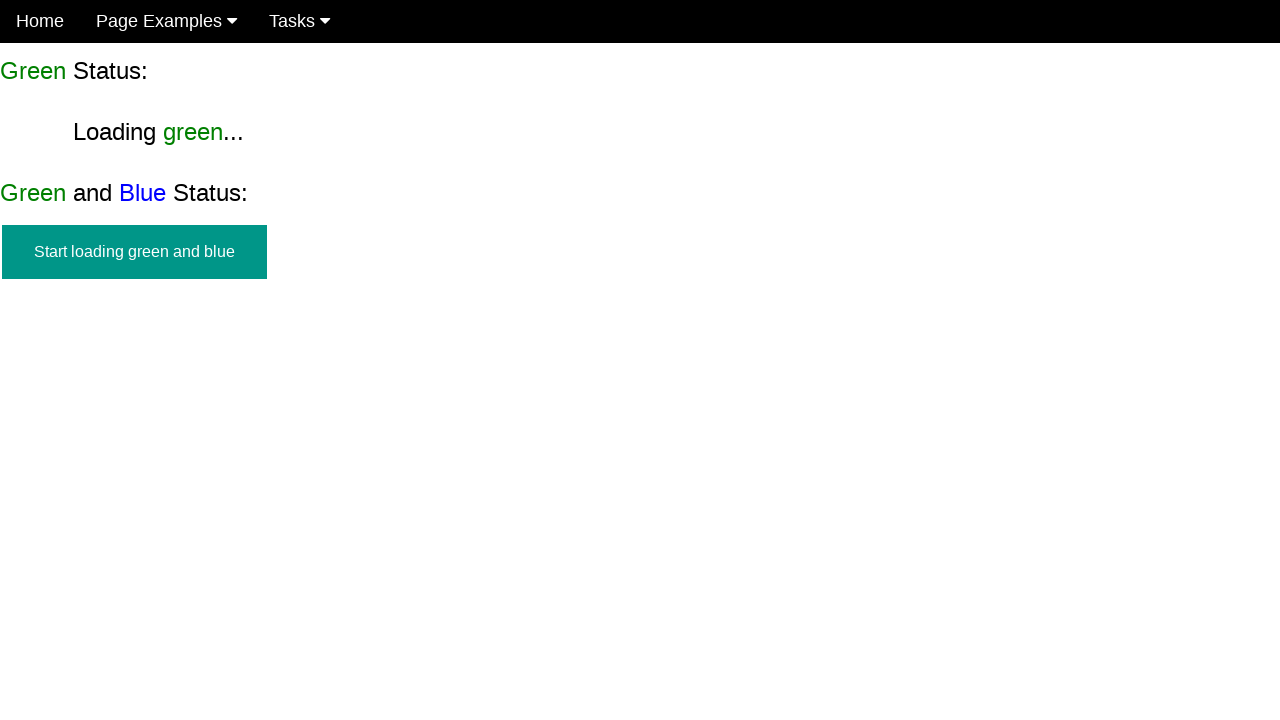

Waited 4.5 seconds for loading to complete
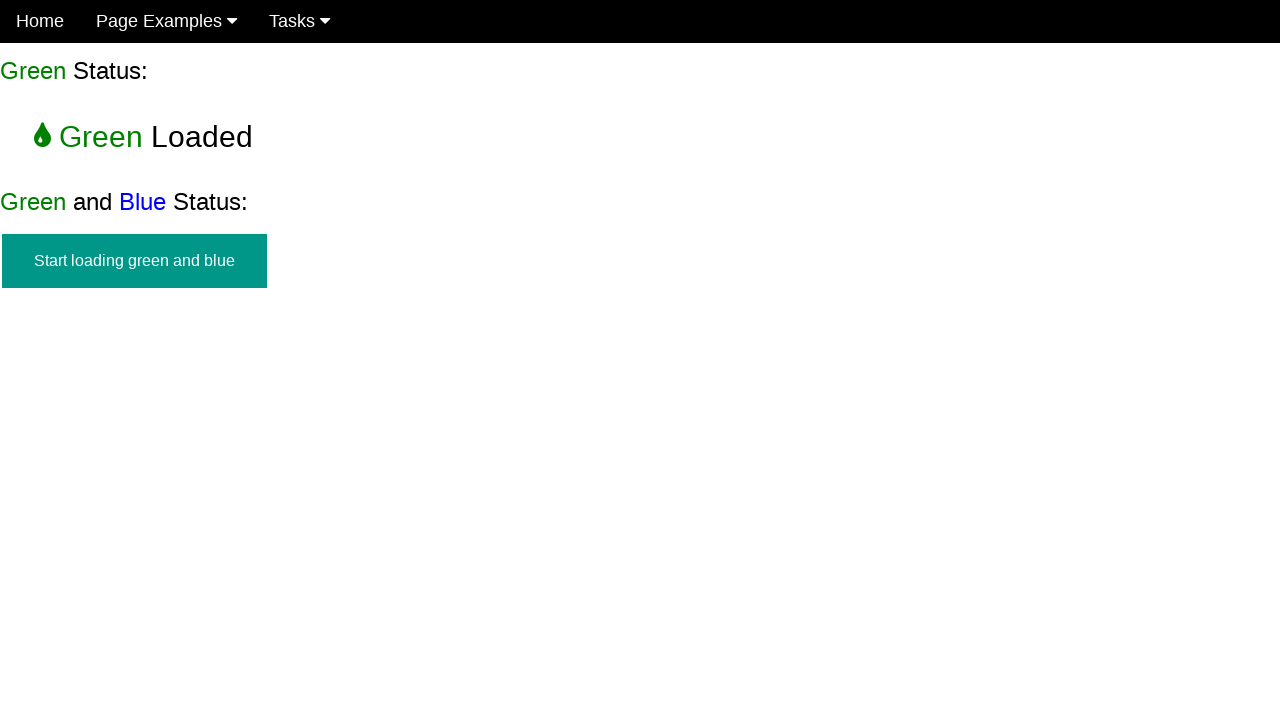

Verified finish green button is visible
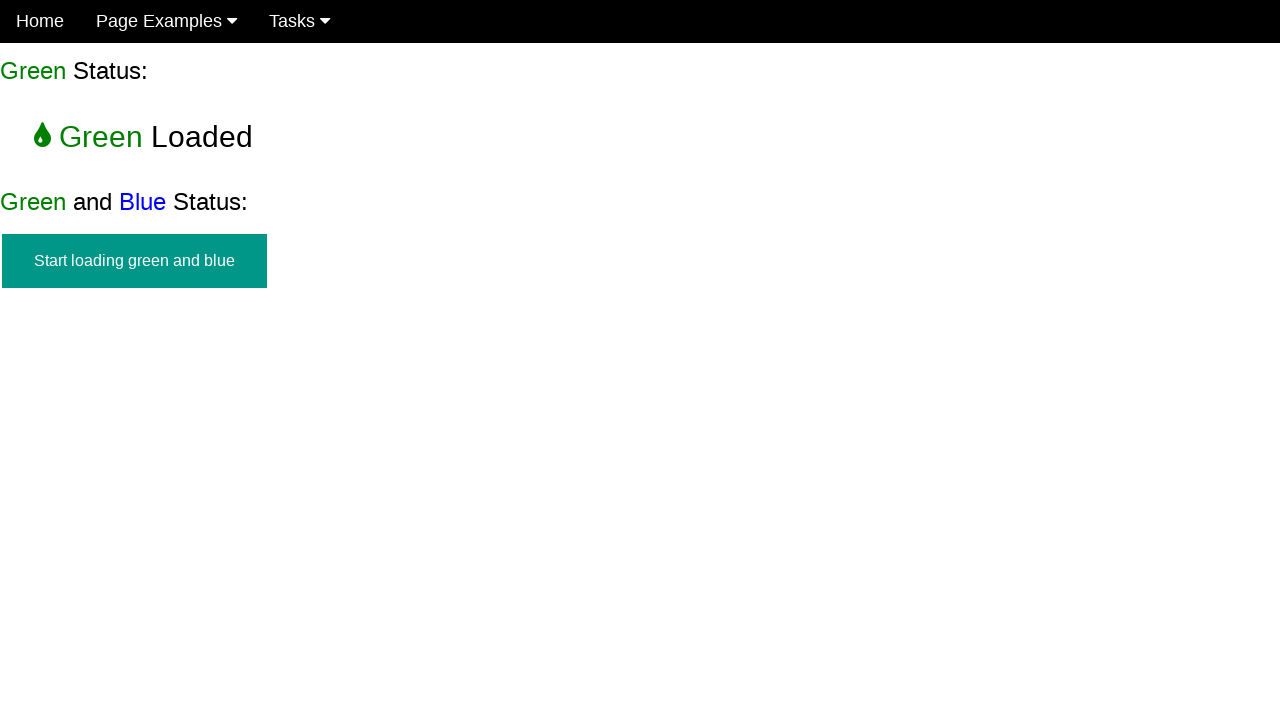

Verified start green button is still hidden
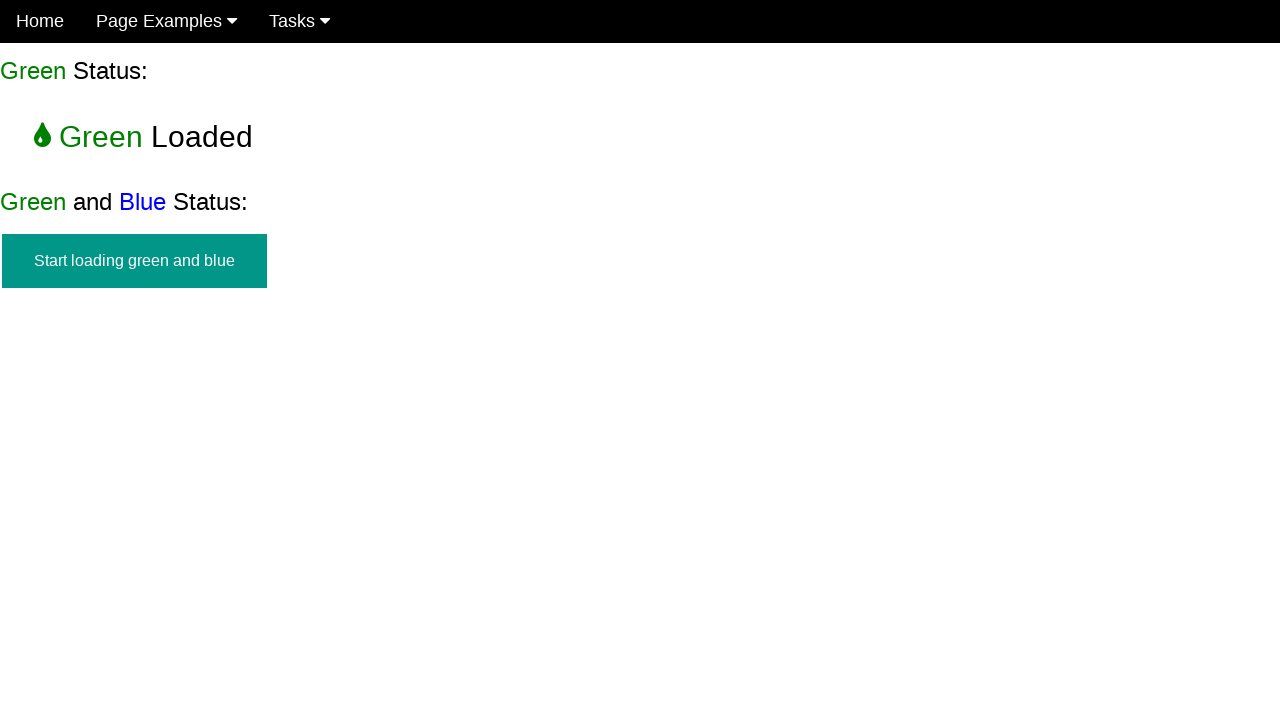

Verified loading text is no longer visible
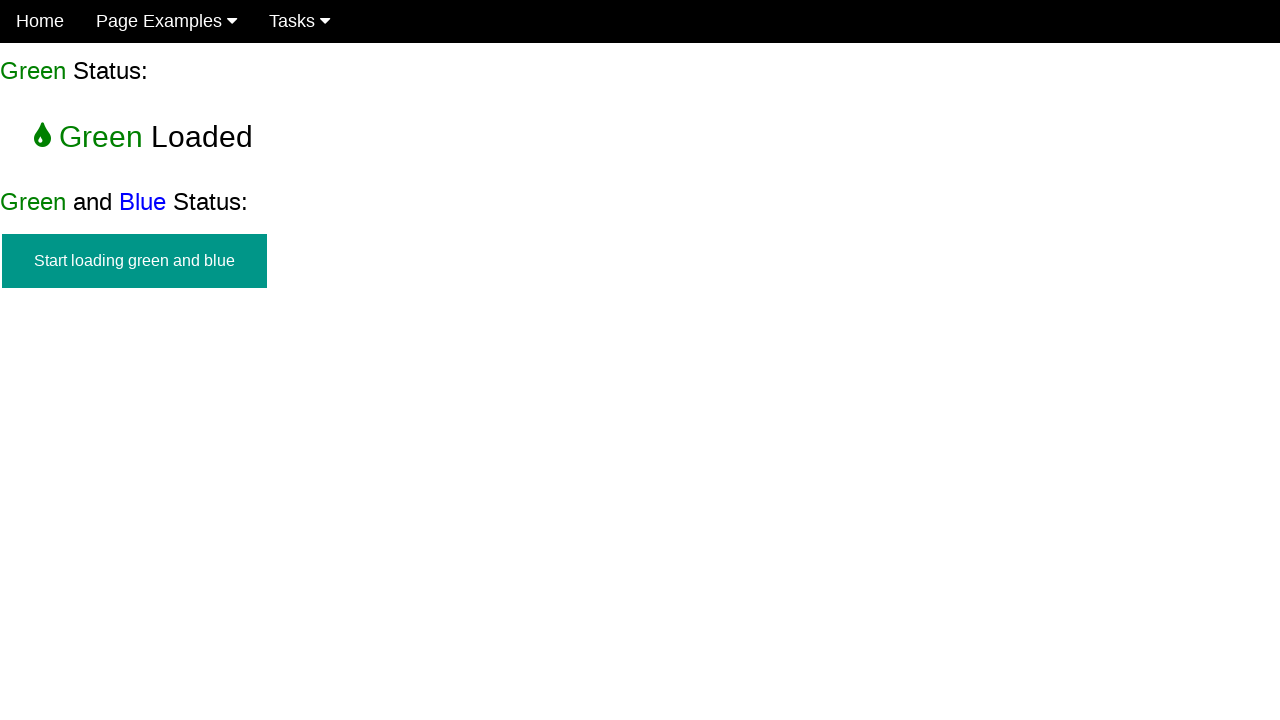

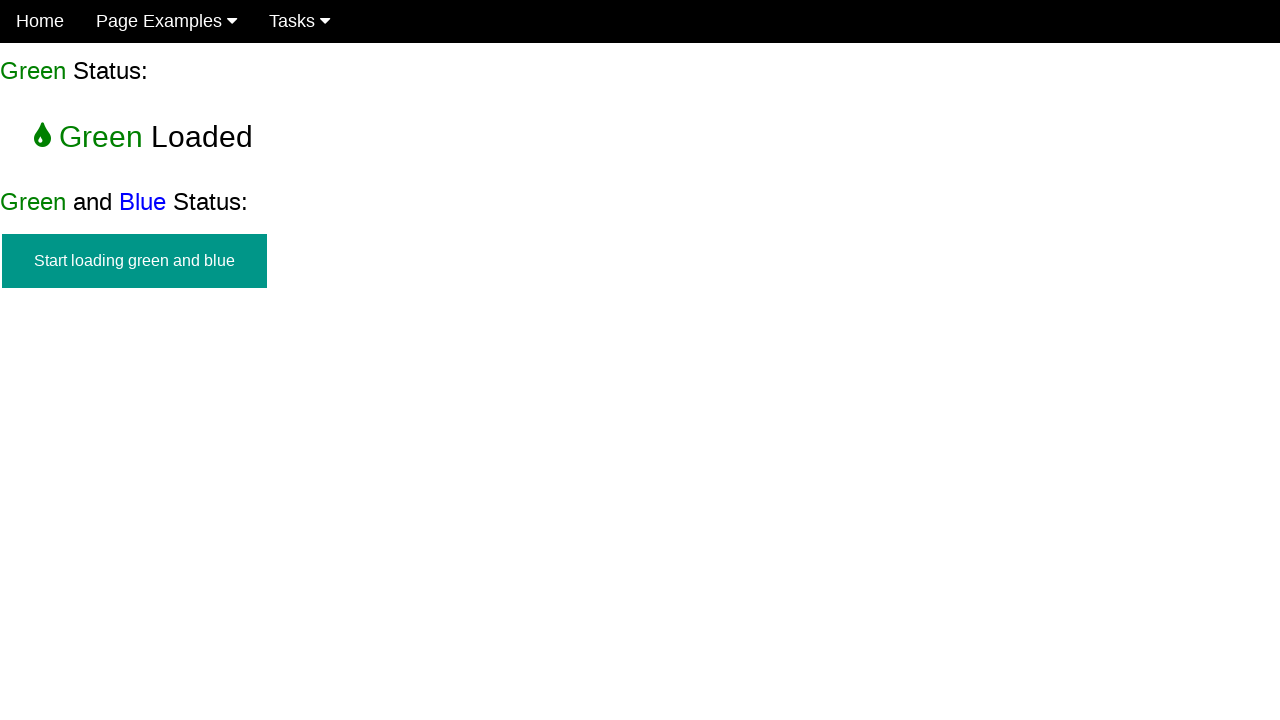